Navigates to an online Battleship game, starts a new game by clicking game options, and interacts with the game board by clicking on cells to play the game.

Starting URL: http://en.battleship-game.org

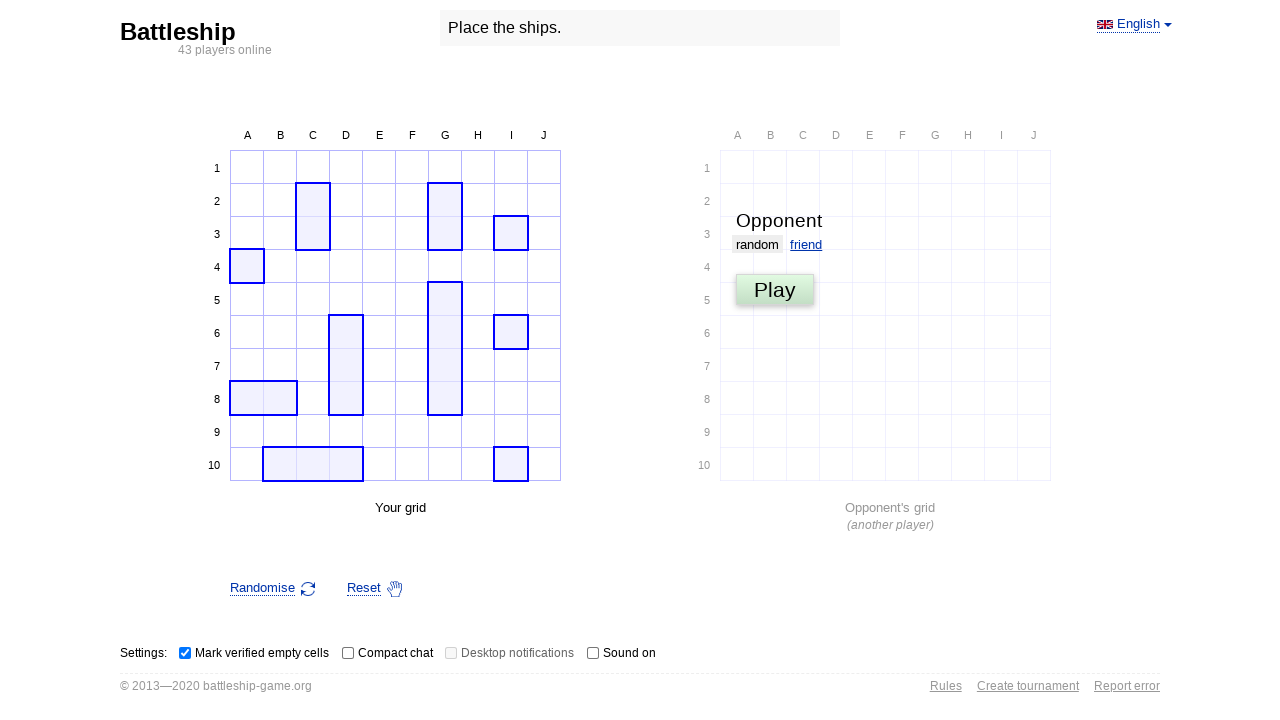

Clicked on the first game option to start a new game at (262, 587) on xpath=/html/body/div[2]/div[2]/div[1]/div[1]/ul/li[1]/span
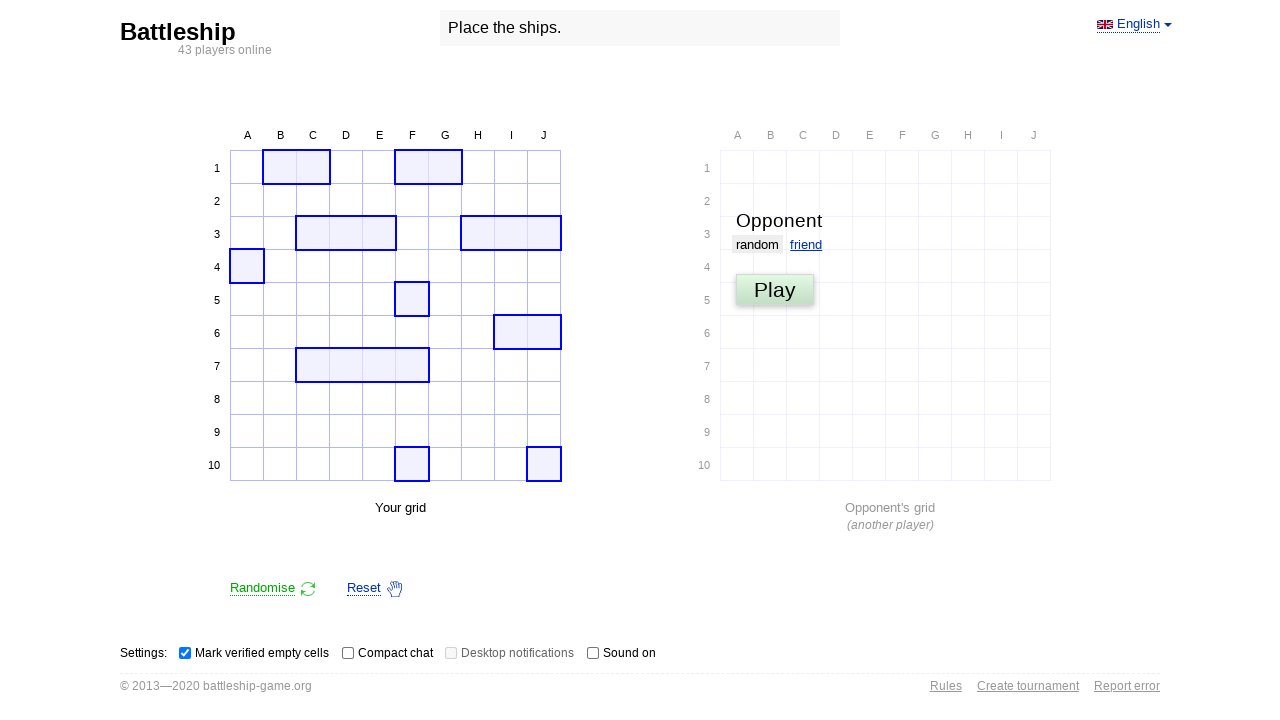

Clicked to confirm and start the game at (775, 290) on xpath=/html/body/div[2]/div[2]/div[2]/div[1]/div[3]/div/div[2]
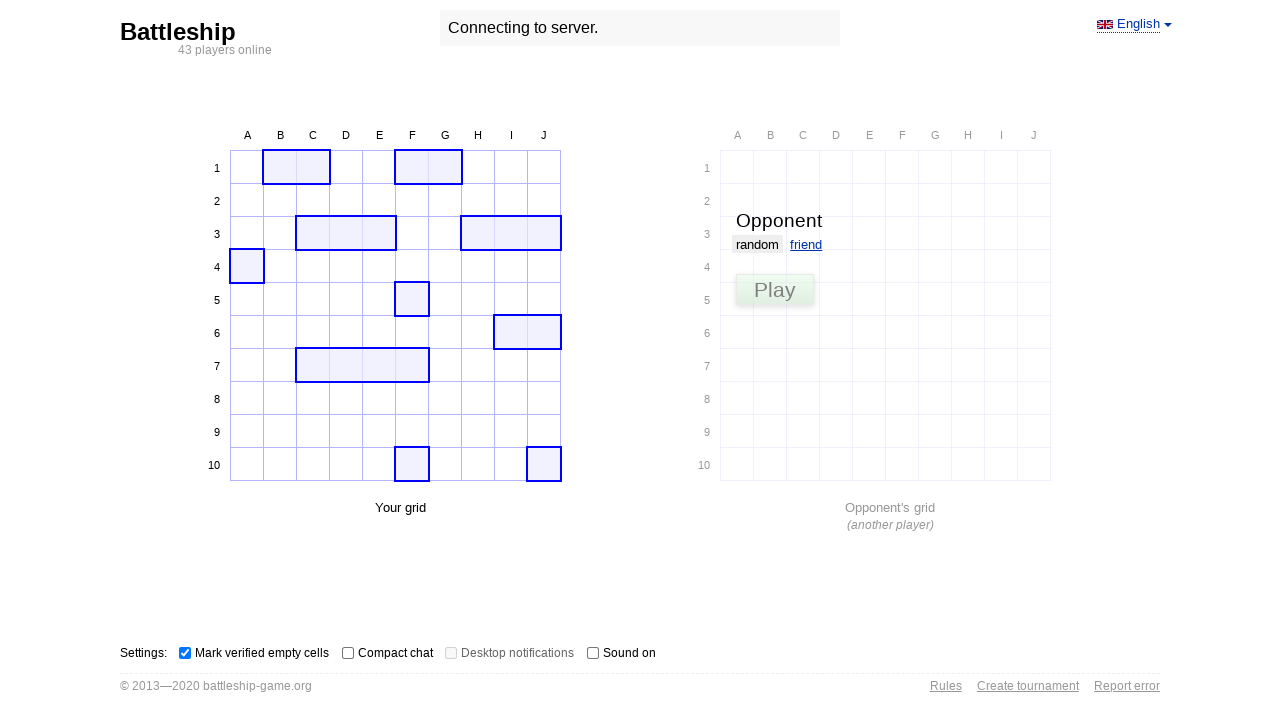

Waited 4 seconds for the game to load
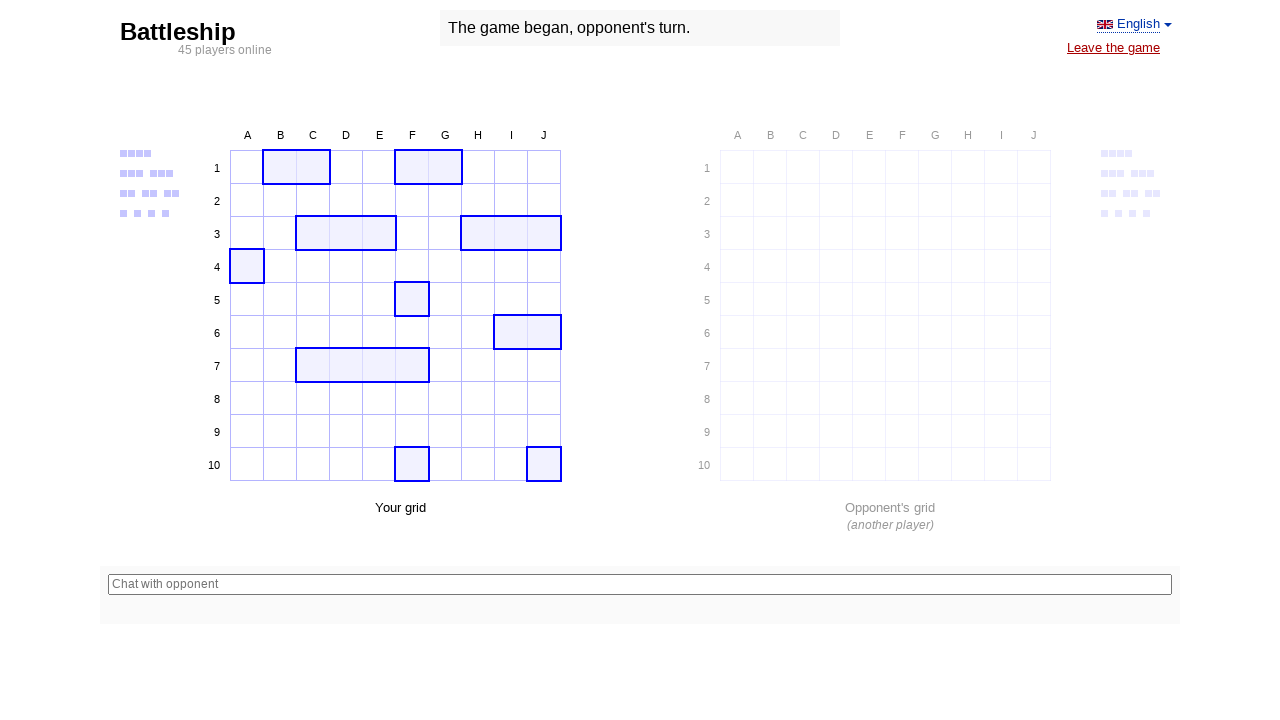

Opponent's battlefield loaded and ready for player's turn
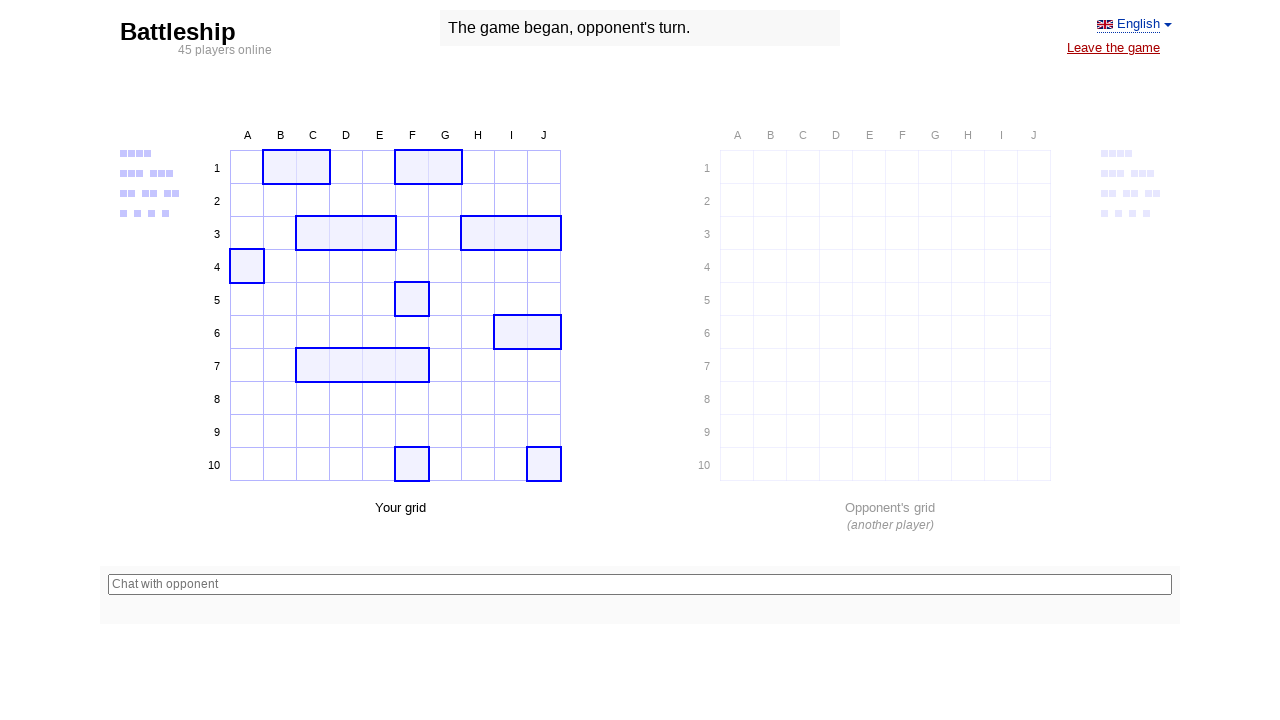

Clicked on a cell at row 3, column 5 on the game board at (869, 233) on xpath=/html/body/div[2]/div[2]/div[2]/div[1]/div[1]/table/tbody/tr[3]/td[5]
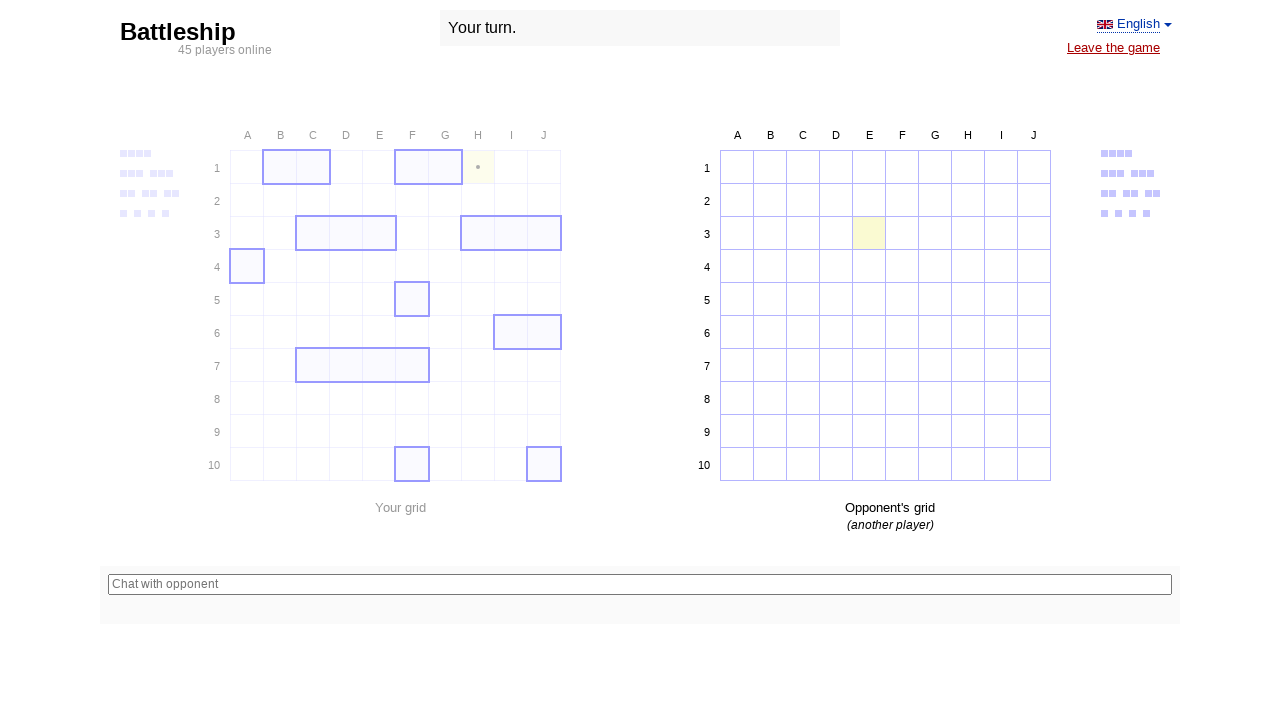

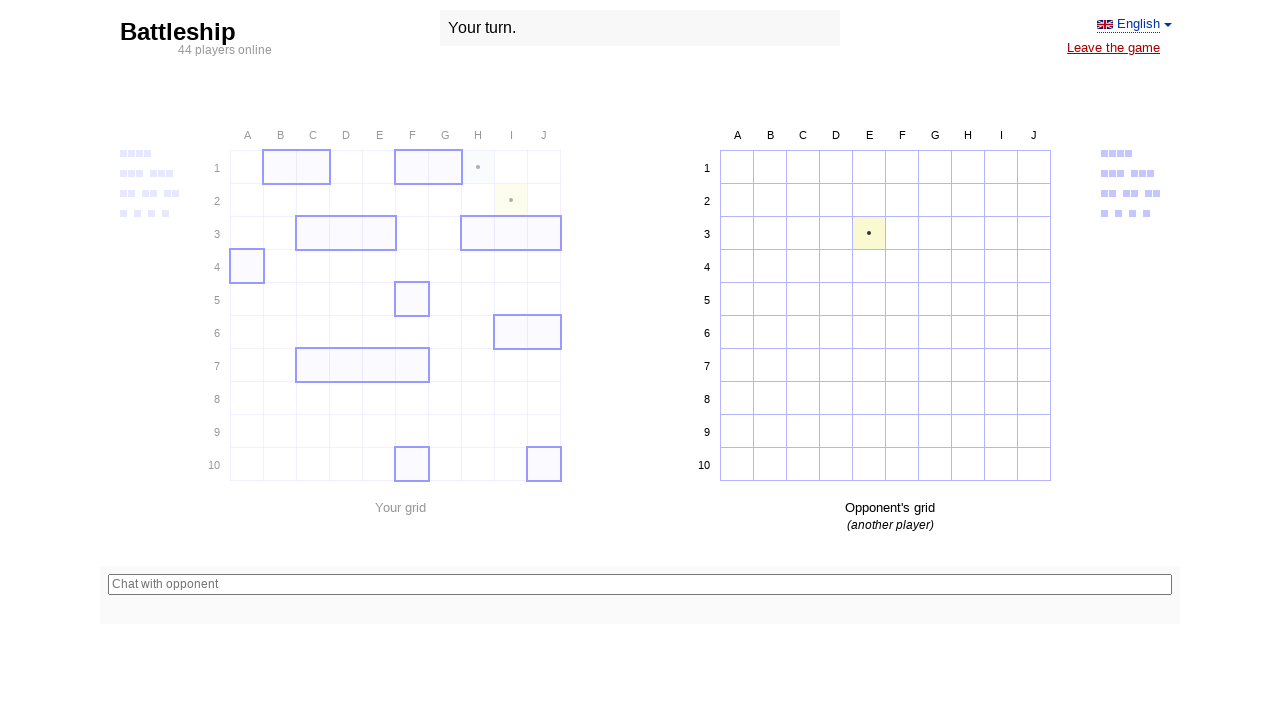